Tests filling multiple text areas with simple text and verifying combined result after submission

Starting URL: https://www.qa-practice.com/elements/textarea/textareas

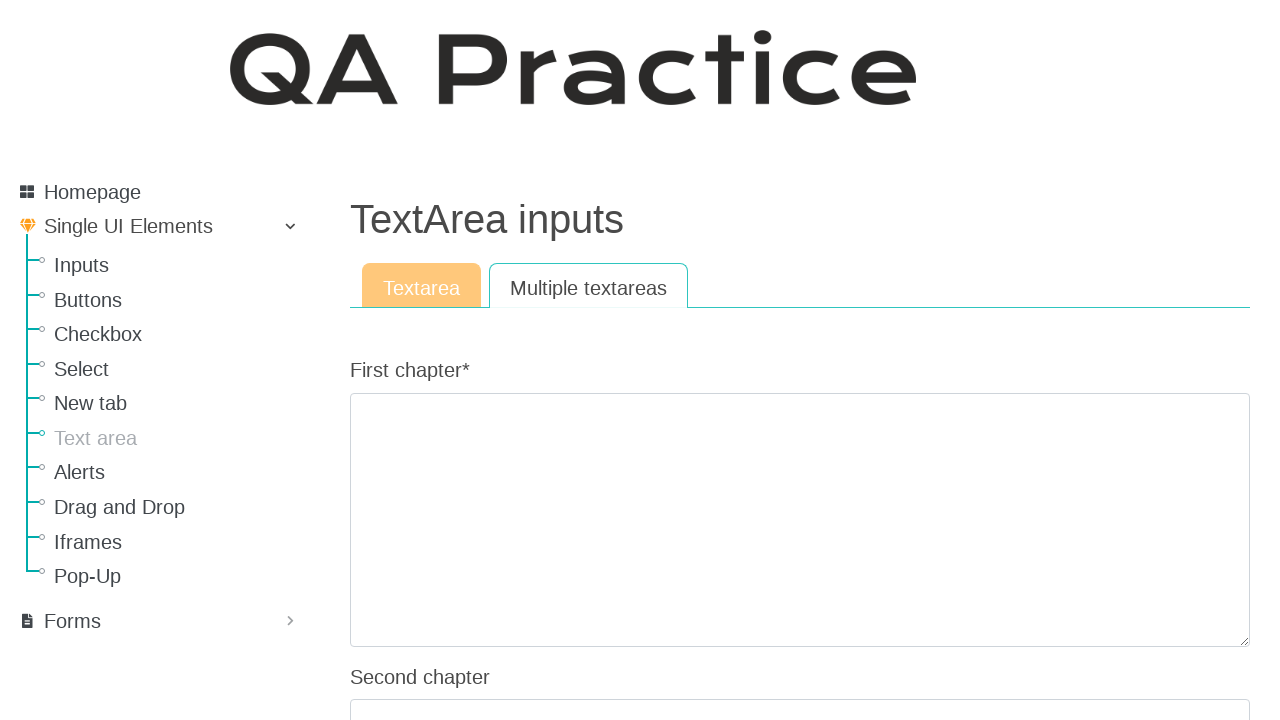

Filled first chapter text area with 'This is a test text area 1' on #id_first_chapter
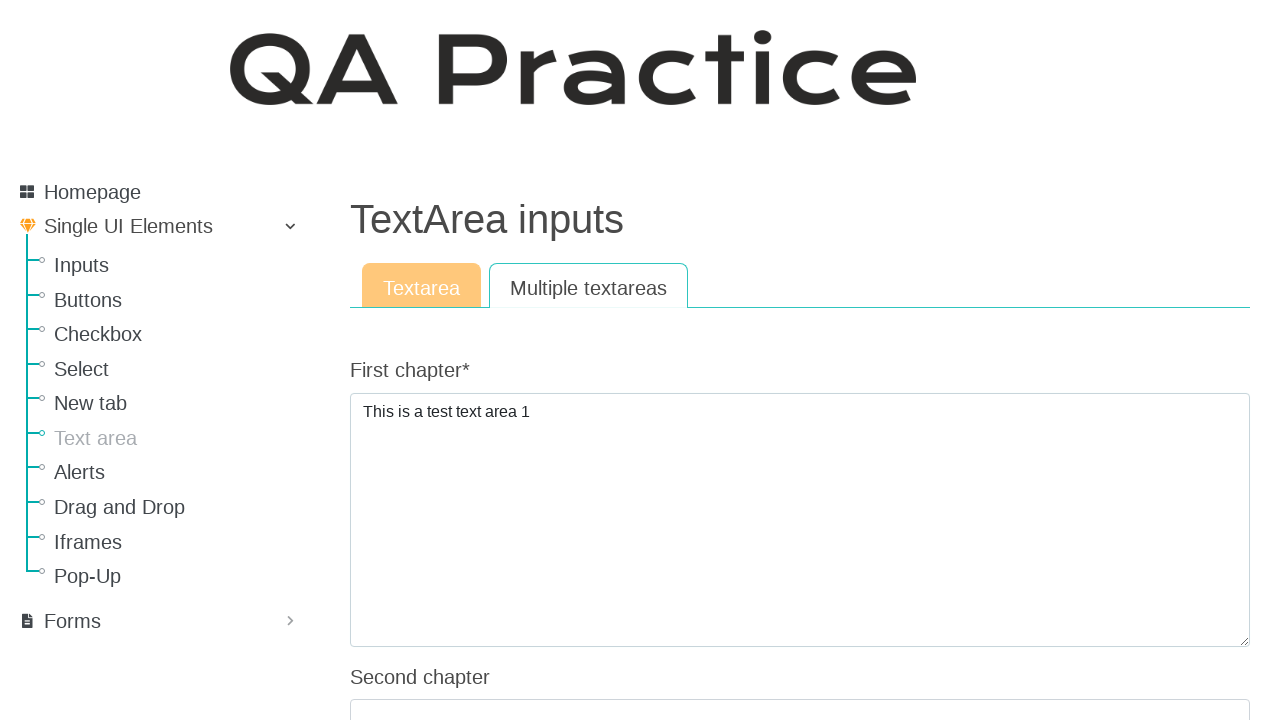

Filled second chapter text area with 'This is a test text area 2' on #id_second_chapter
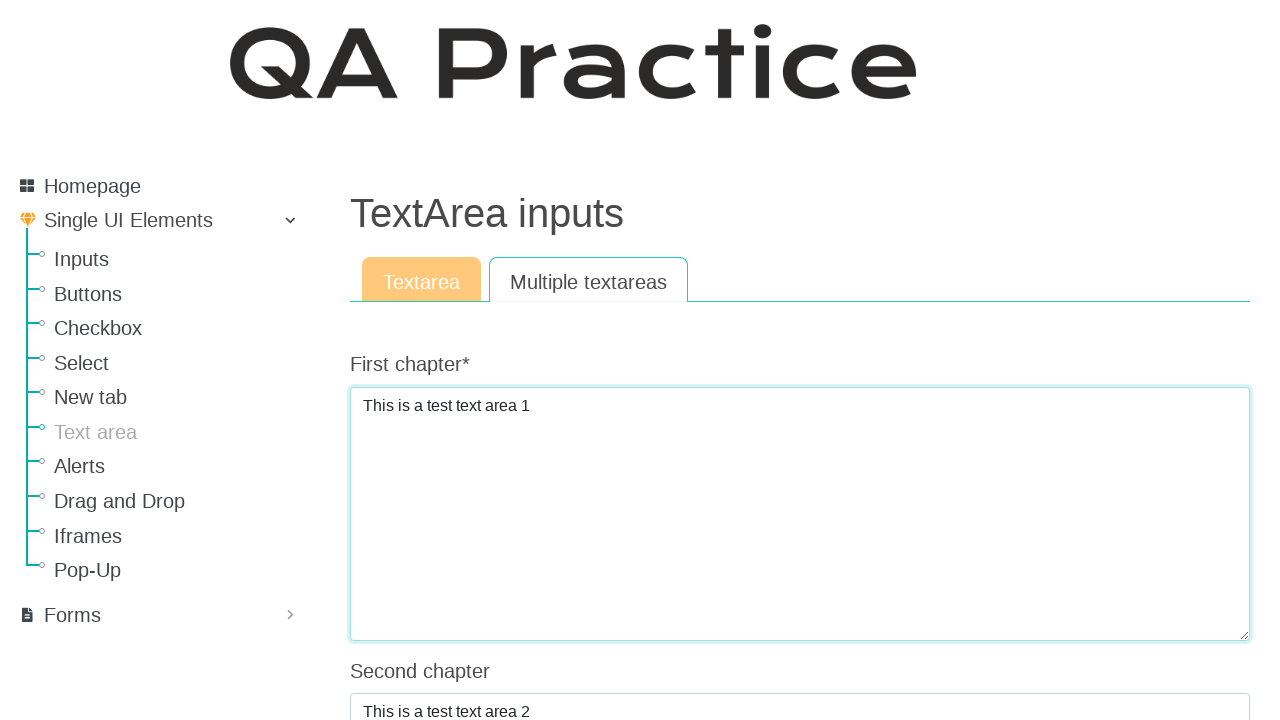

Filled third chapter text area with 'This is a test text area 3' on #id_third_chapter
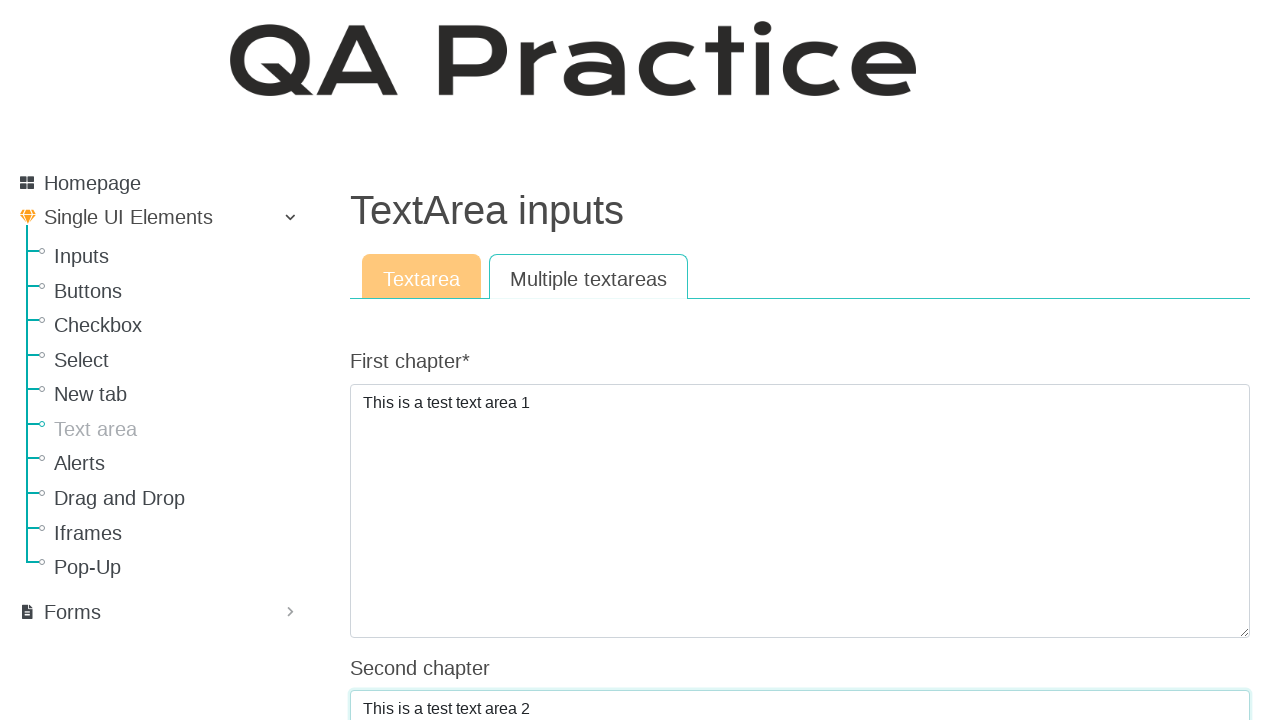

Clicked submit button to submit multiple text areas at (388, 701) on #submit-id-submit
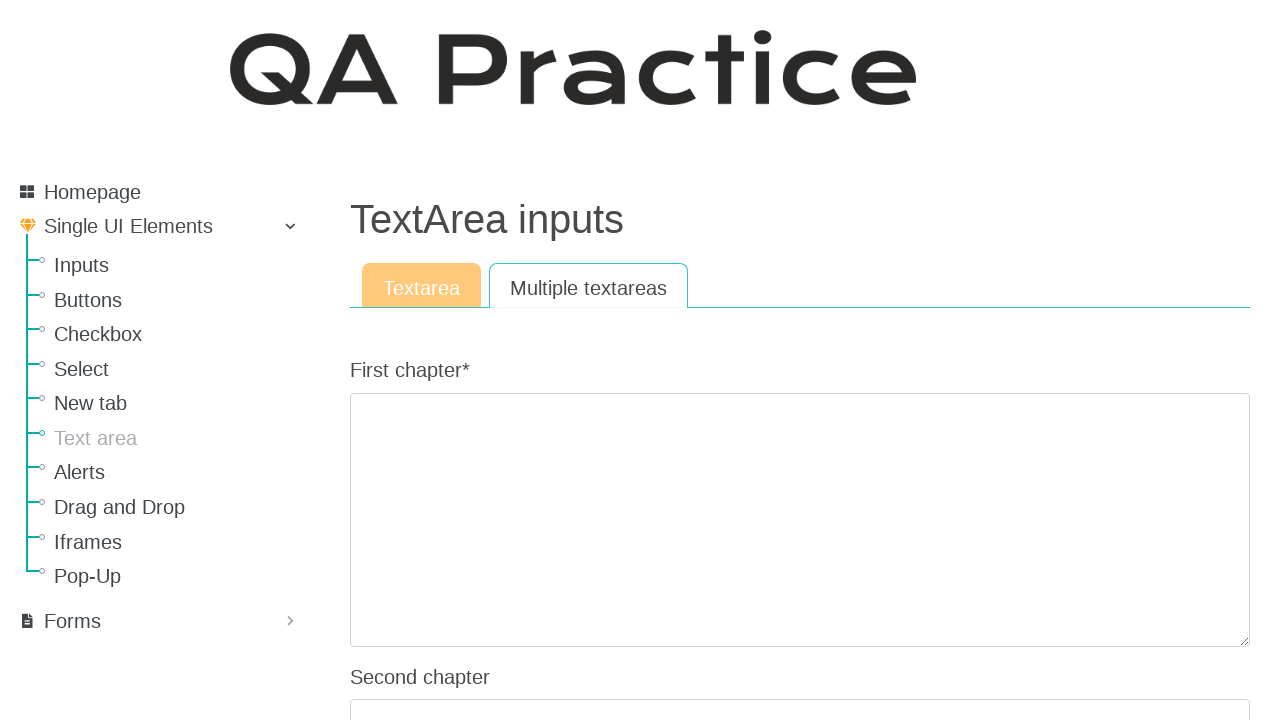

Result text appeared on page after submission
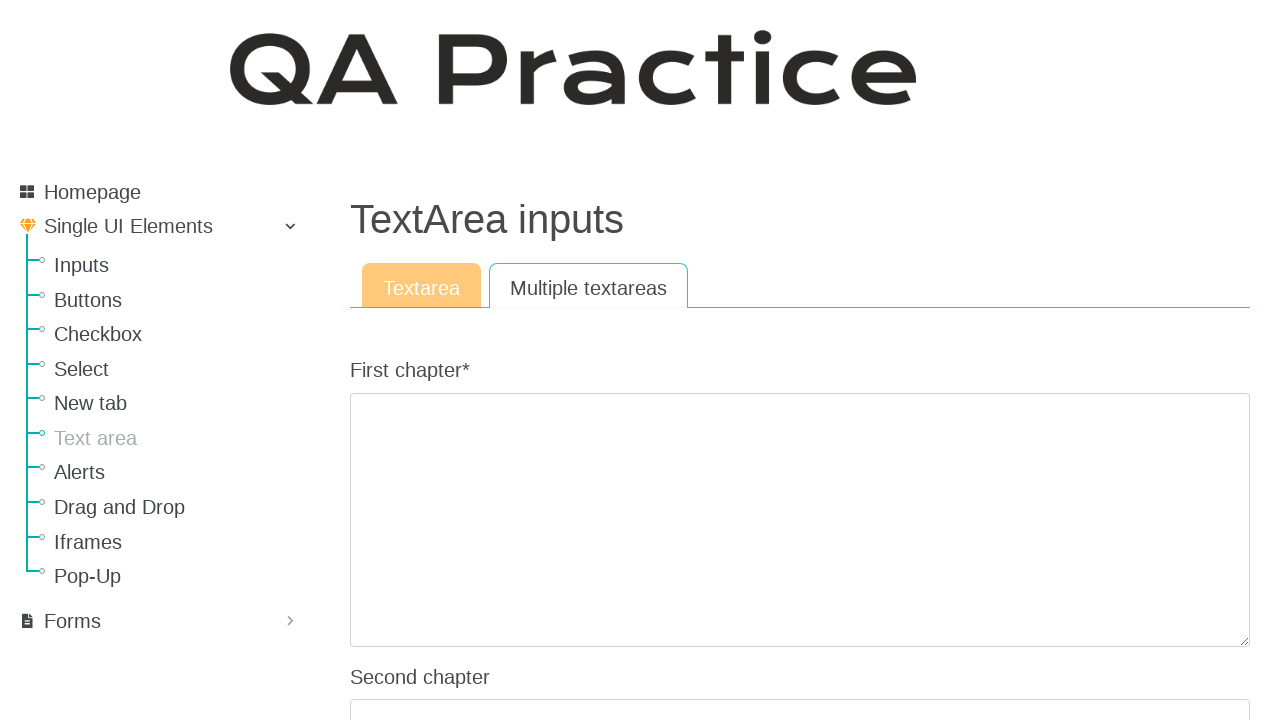

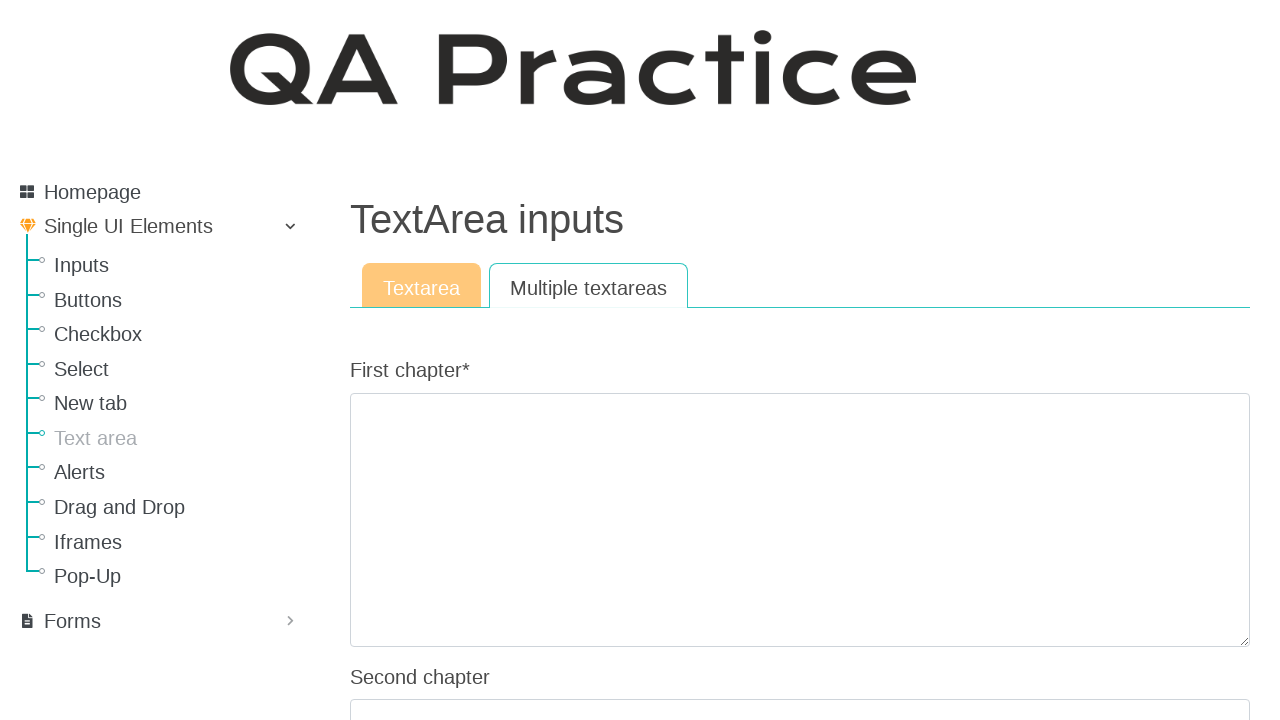